Tests right-click context menu functionality by performing a right-click on an element and selecting Delete from the context menu

Starting URL: https://swisnl.github.io/jQuery-contextMenu/demo.html

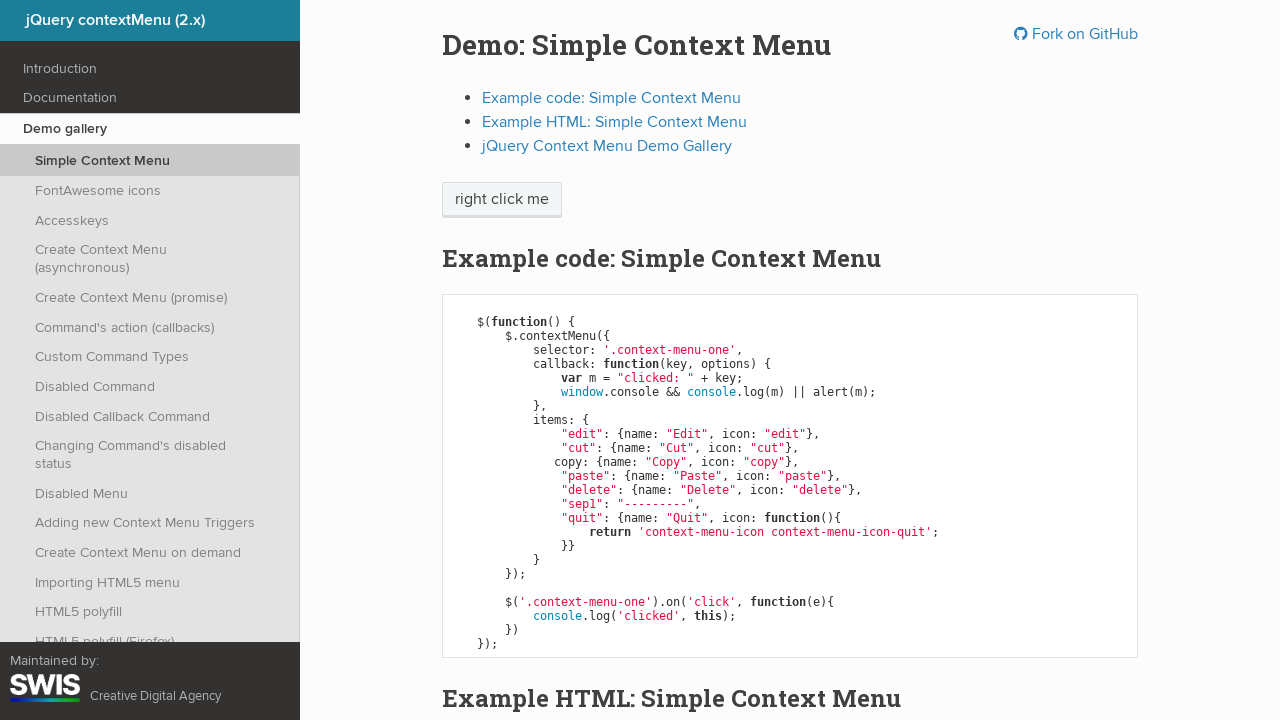

Located the right-click target element
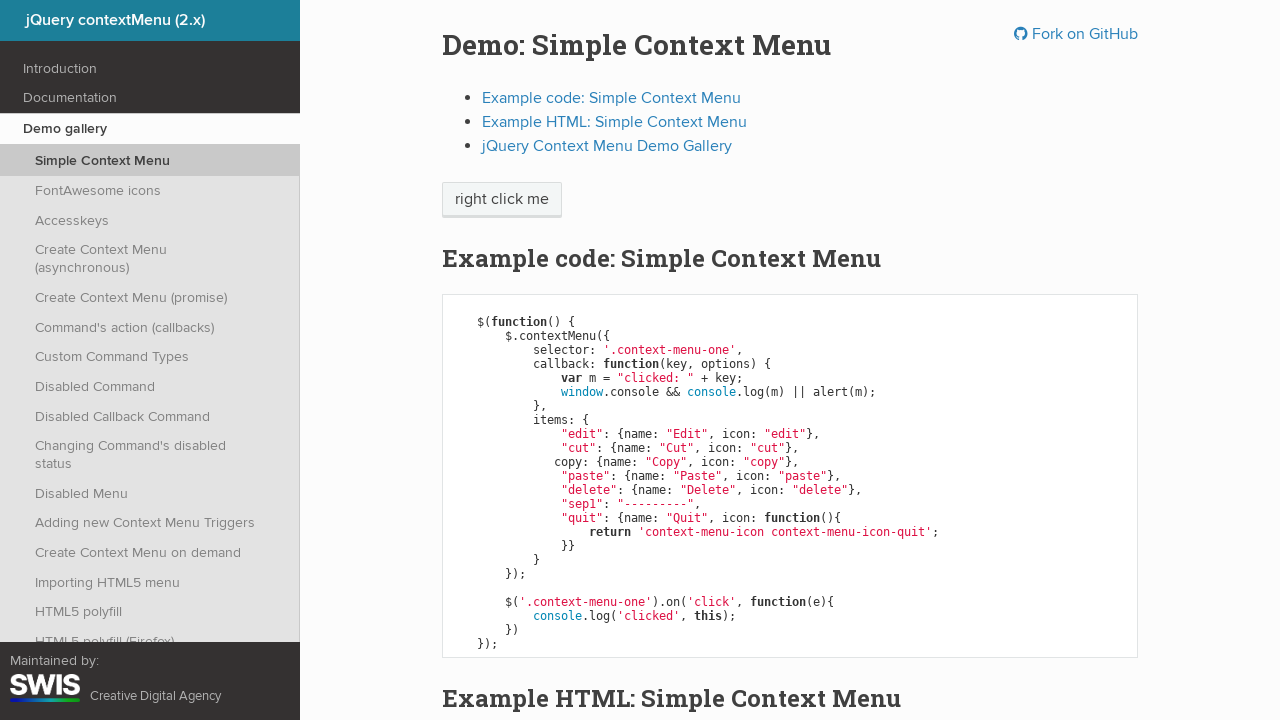

Right-clicked on the element to open context menu at (502, 200) on xpath=//span[@class='context-menu-one btn btn-neutral'][contains(.,'right click 
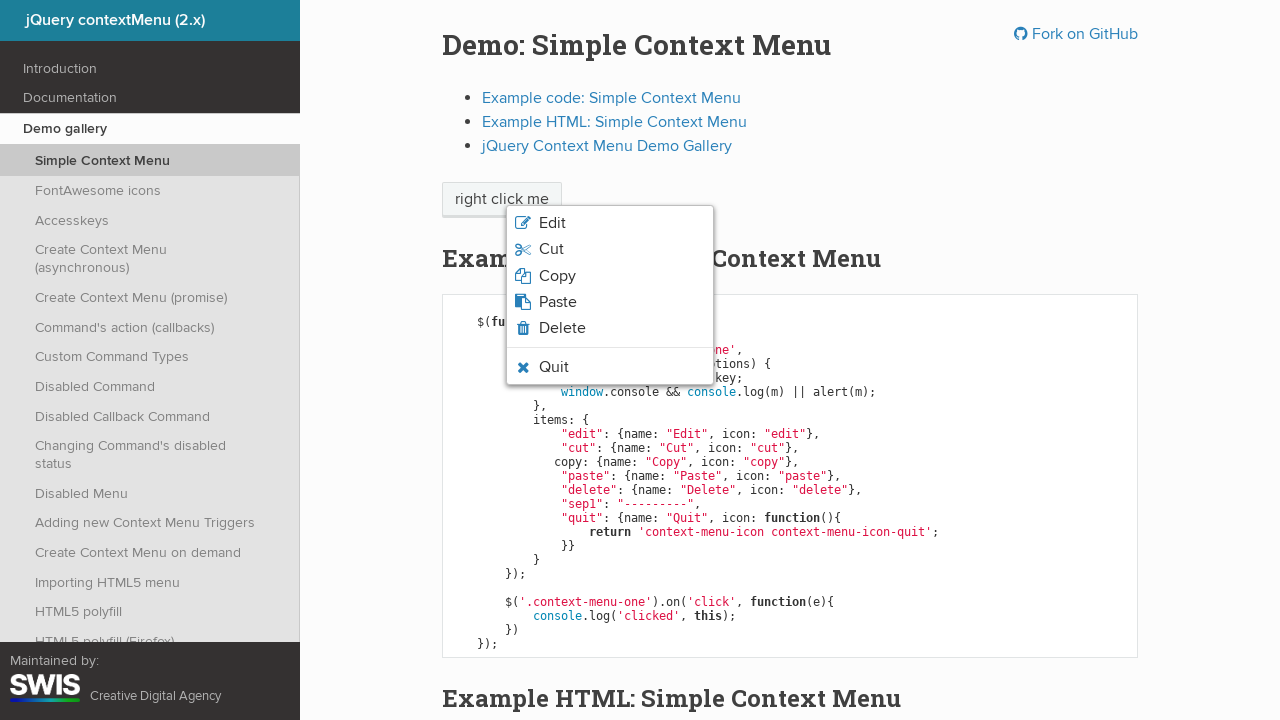

Clicked Delete option from the context menu at (610, 328) on xpath=//li[contains(.,'Delete')]
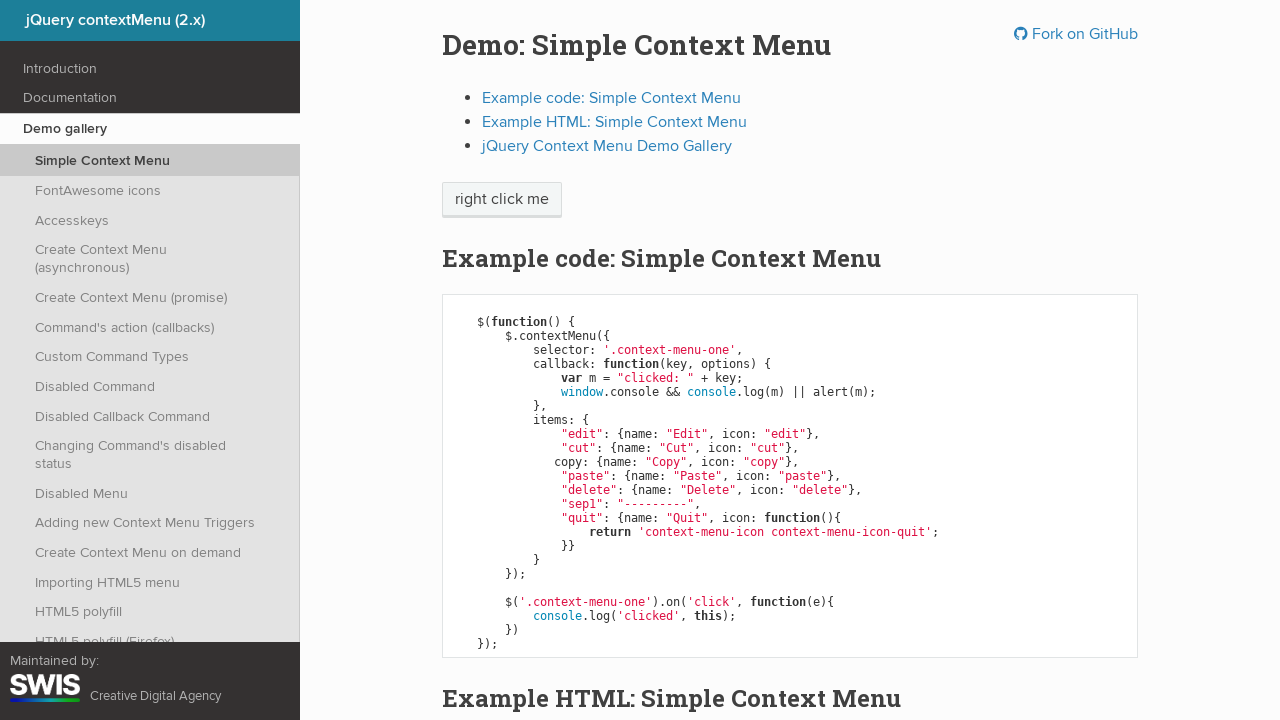

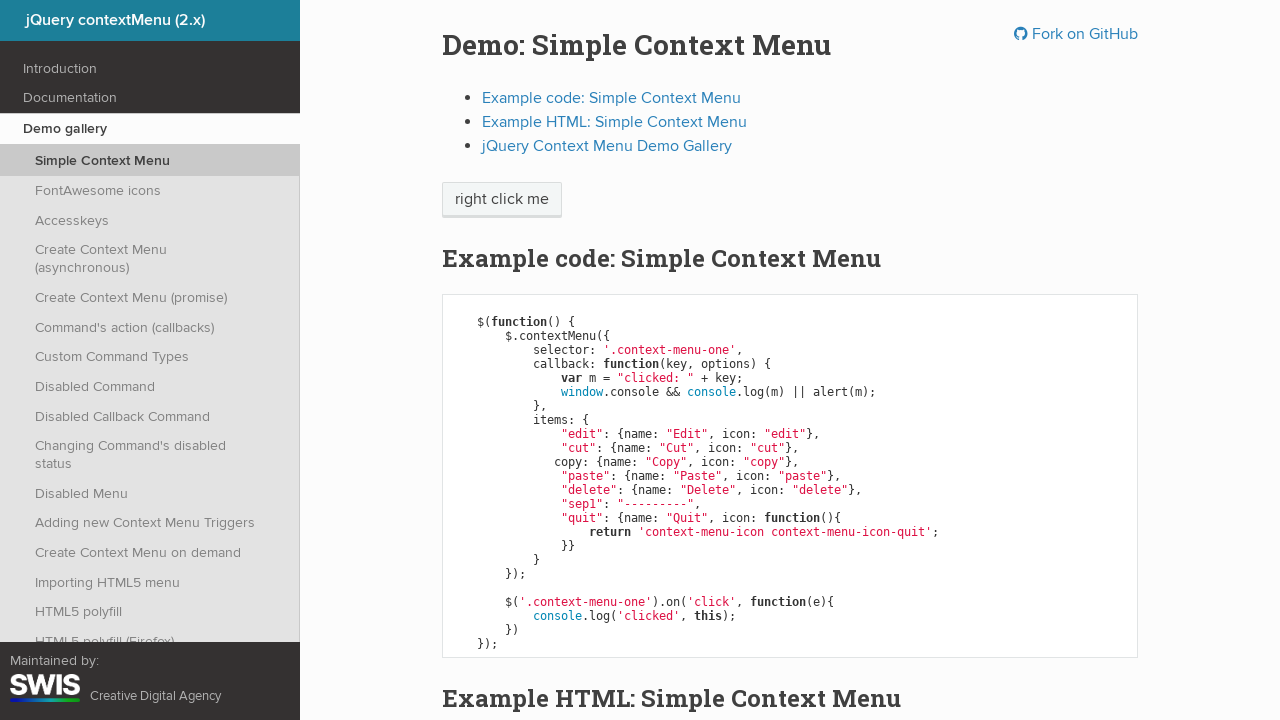